Tests element visibility by checking if the "Lost your password" link is displayed on the page, then clicks it if visible

Starting URL: https://www.techlearn.in/admin

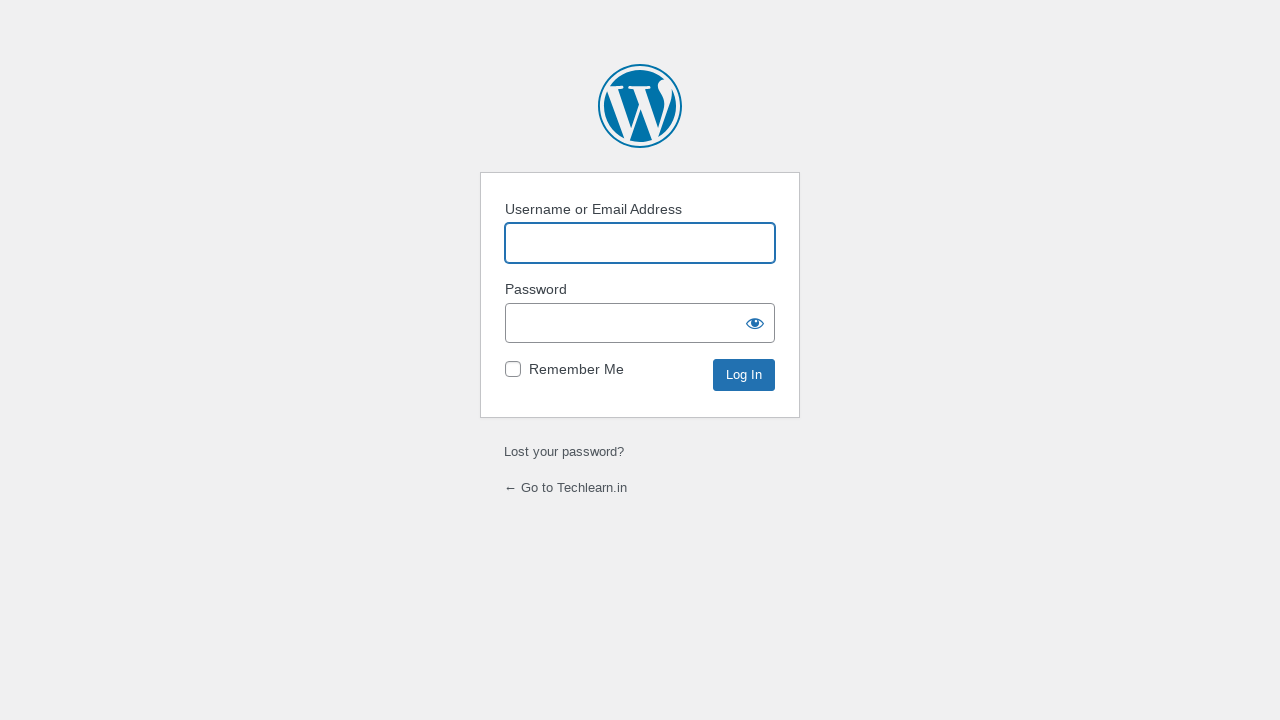

Located the 'Lost your password' link element
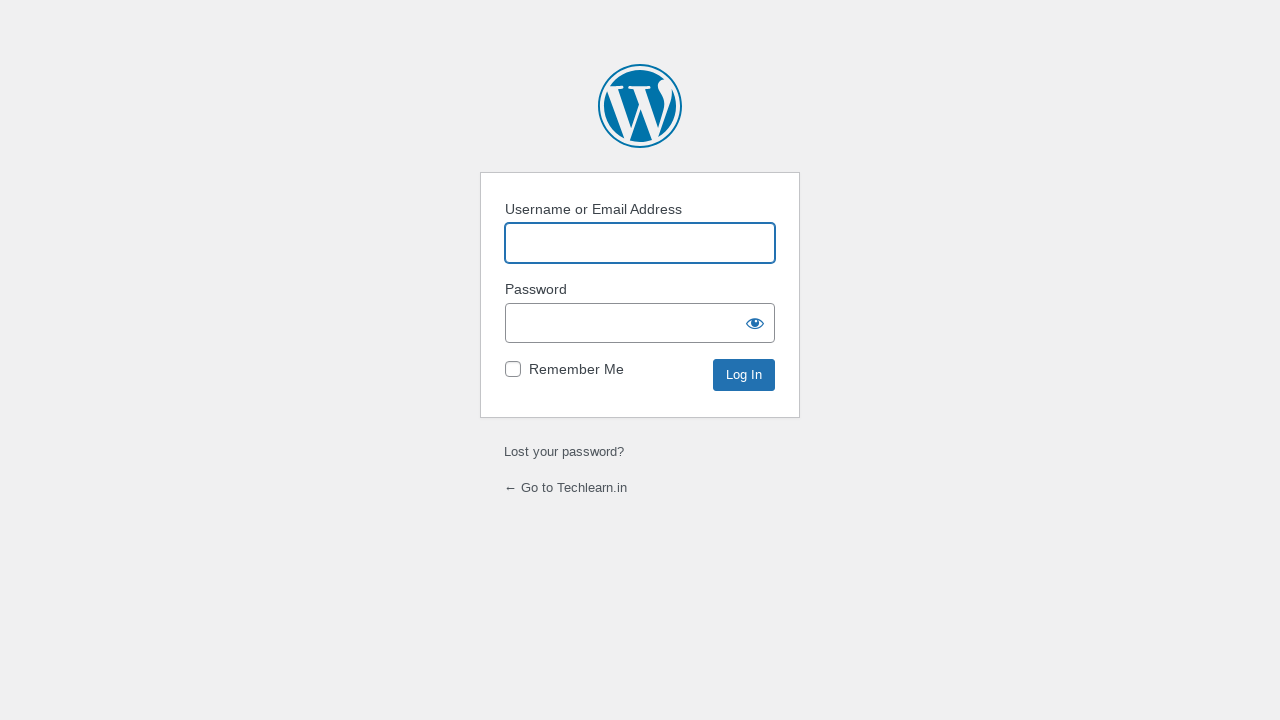

Verified that 'Lost your password' link is visible on the login page
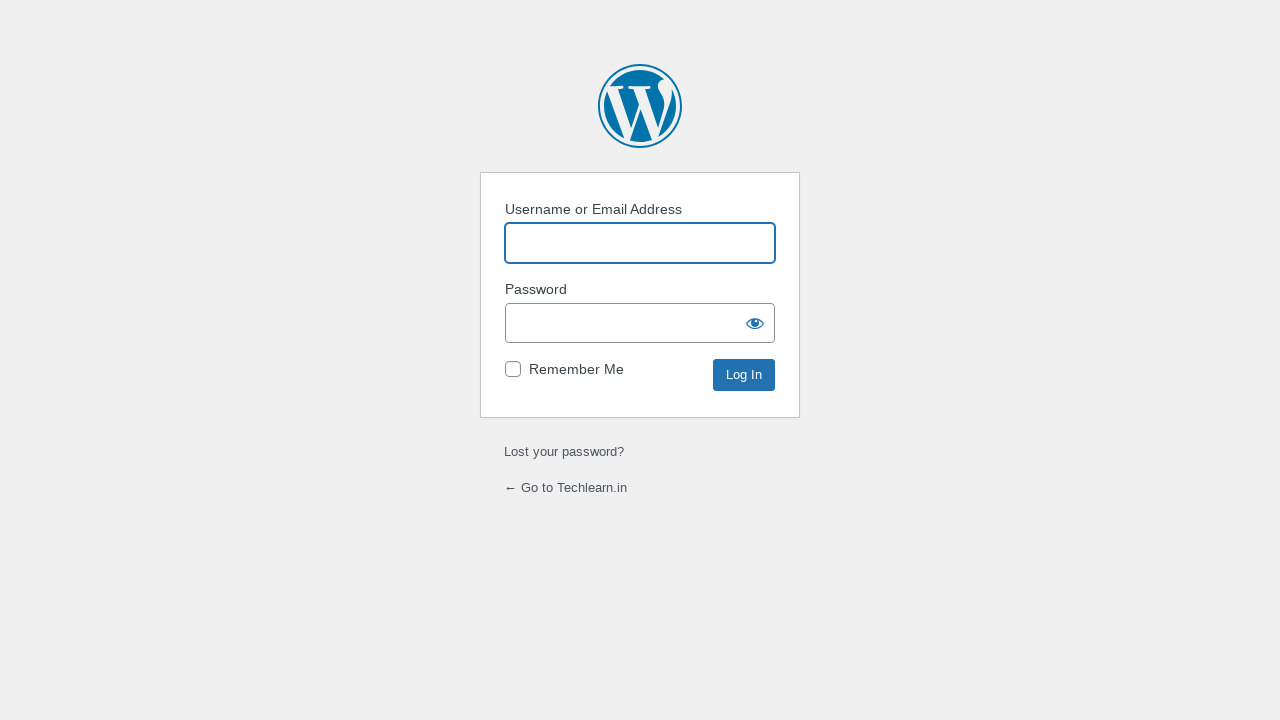

Clicked the 'Lost your password' link at (564, 452) on xpath=//*[@id='nav']/a
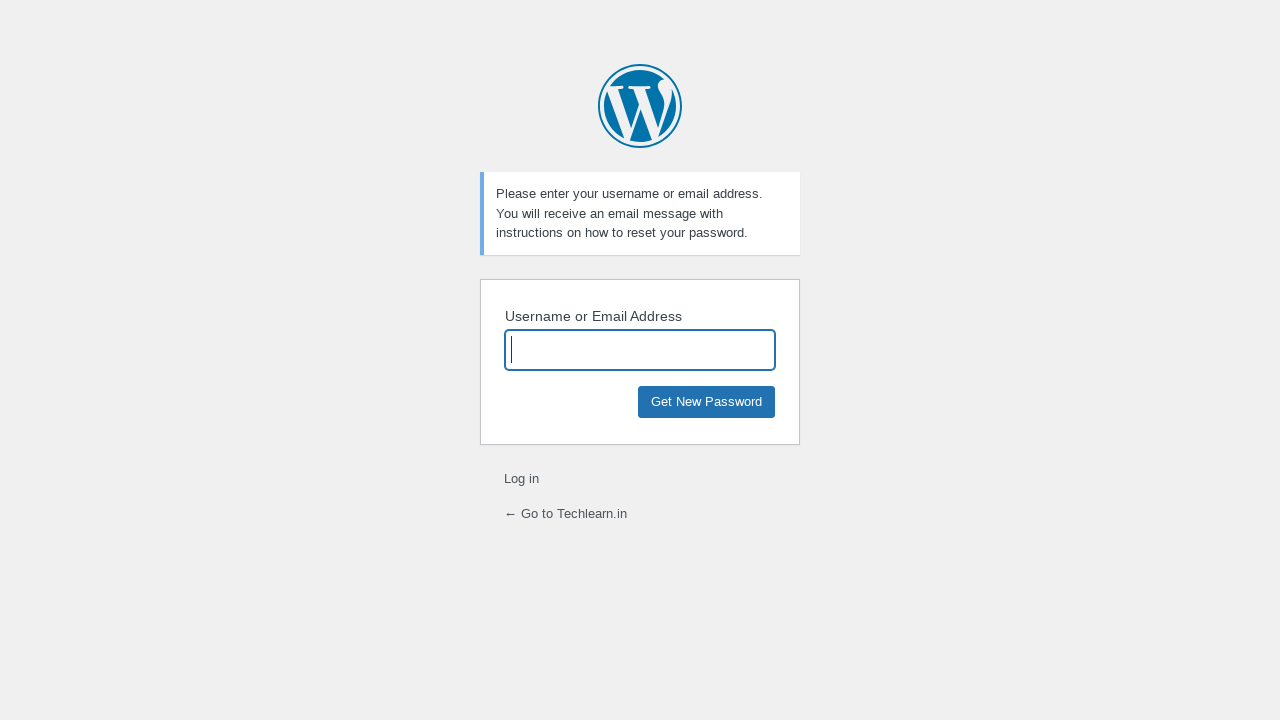

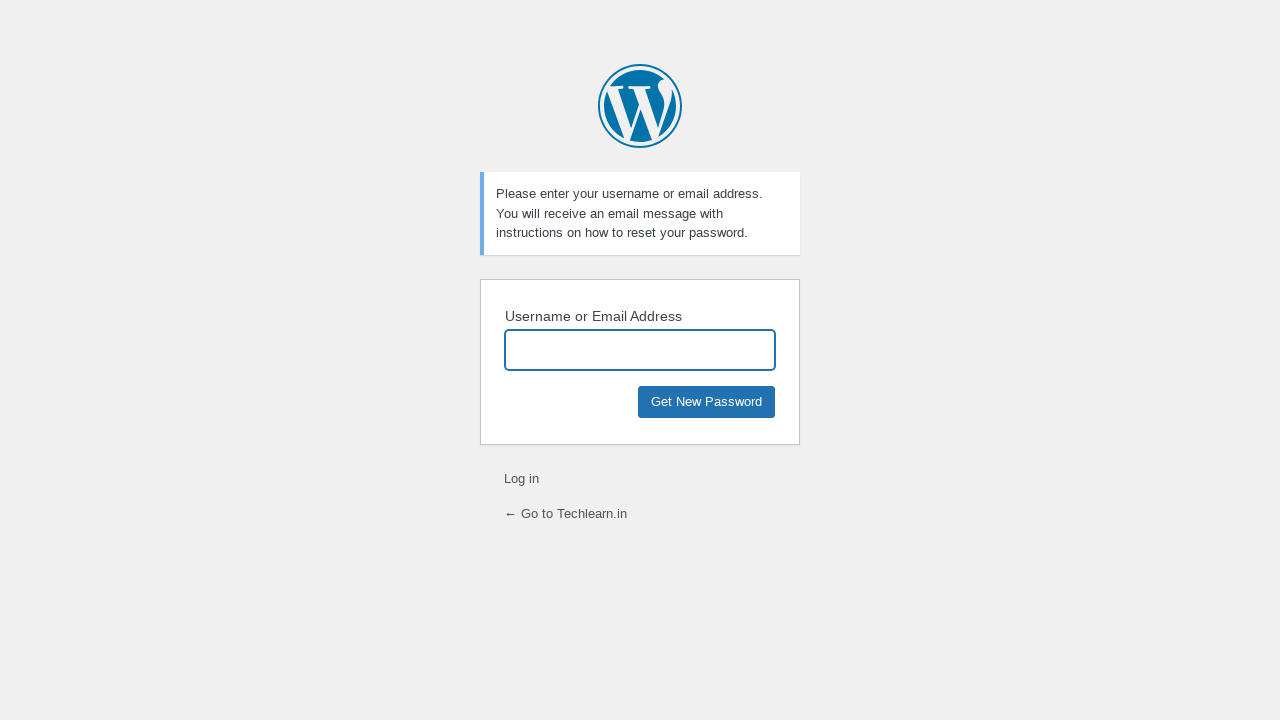